Navigates to the CMS portal and clicks on the new user registration link

Starting URL: https://portal.cms.gov/portal/

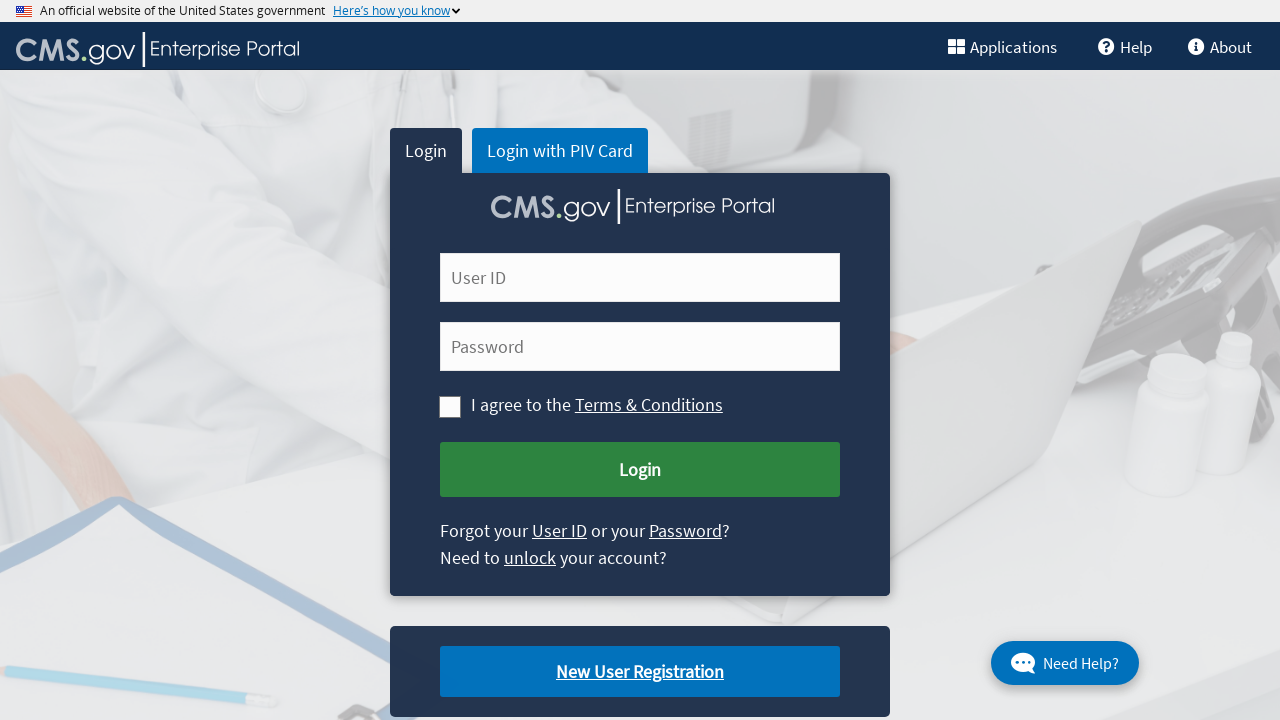

Clicked on the new user registration link at (640, 672) on a.cms-newuser-reg
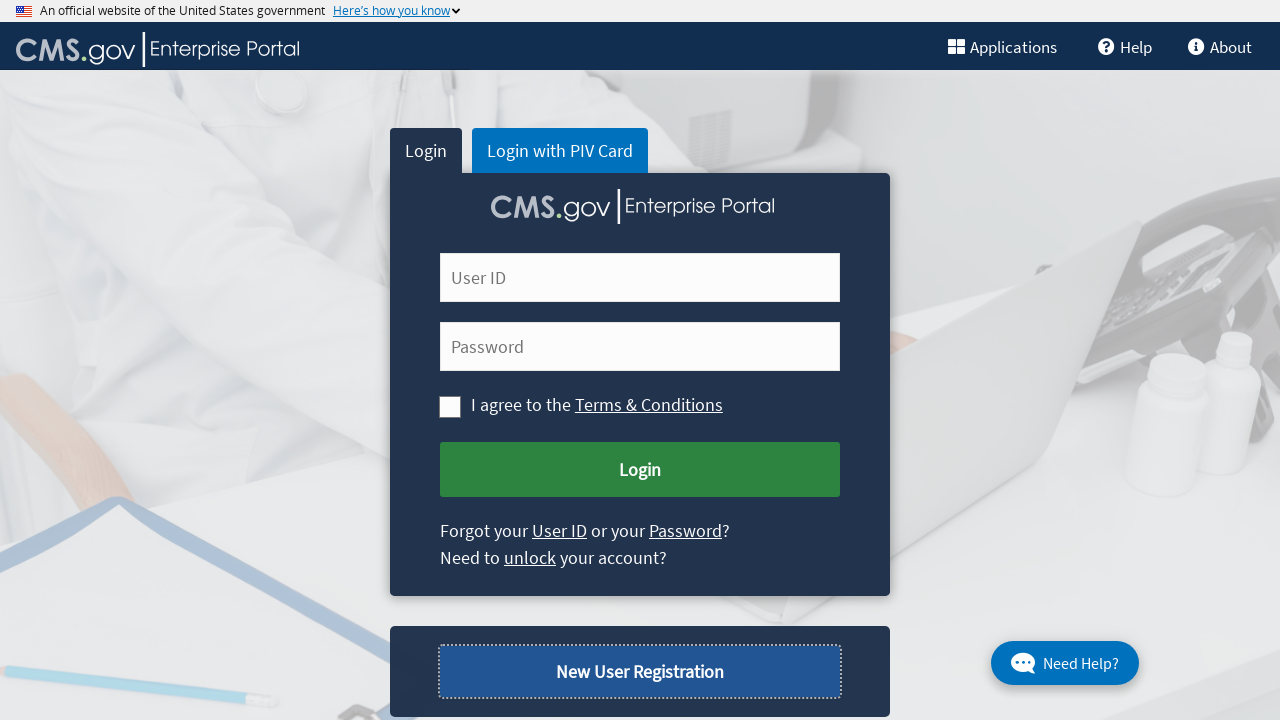

Waited for page to load after clicking registration link
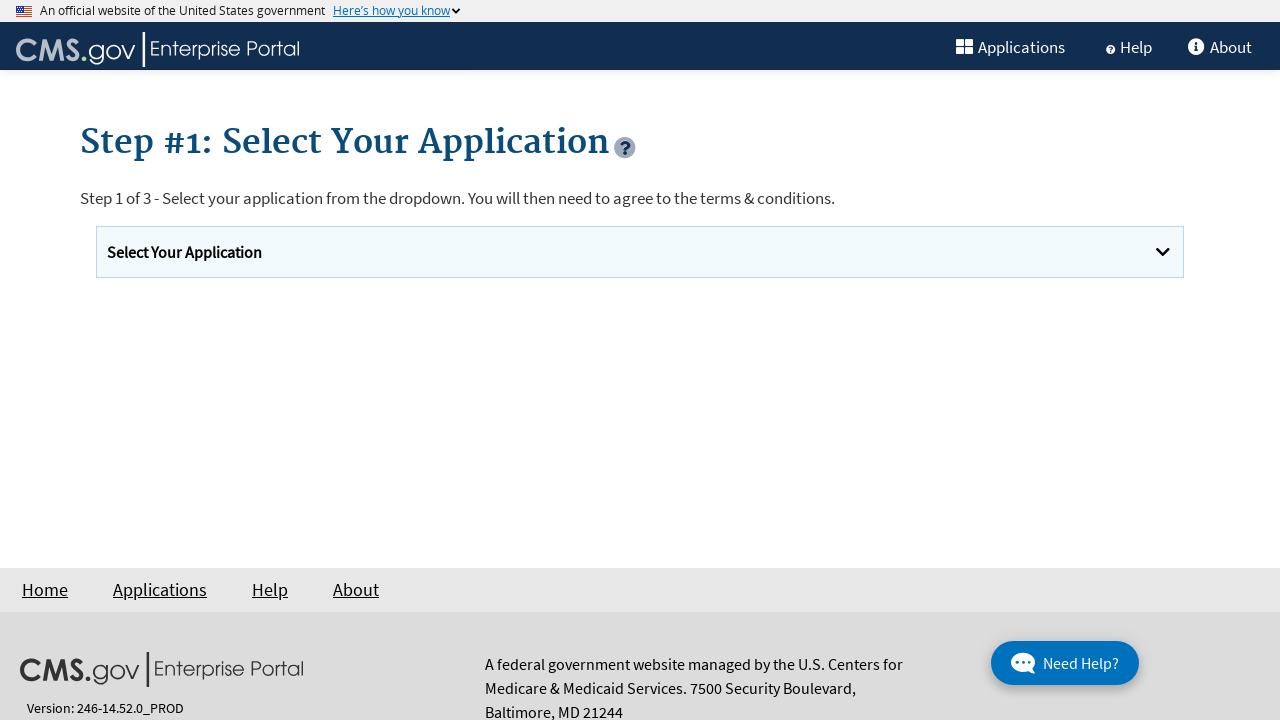

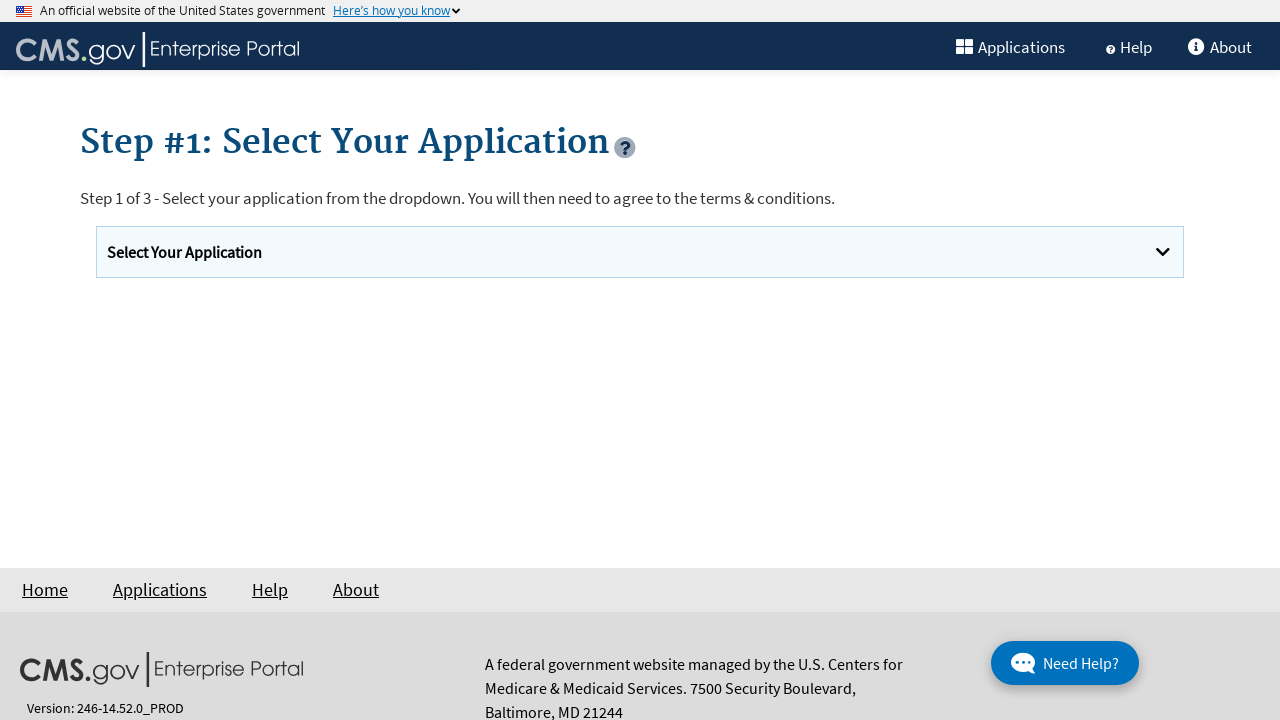